Tests jQuery dropdown functionality by clicking on the country dropdown and selecting the first option from the list

Starting URL: https://lambdatest.com/selenium-playground/jquery-dropdown-search-demo

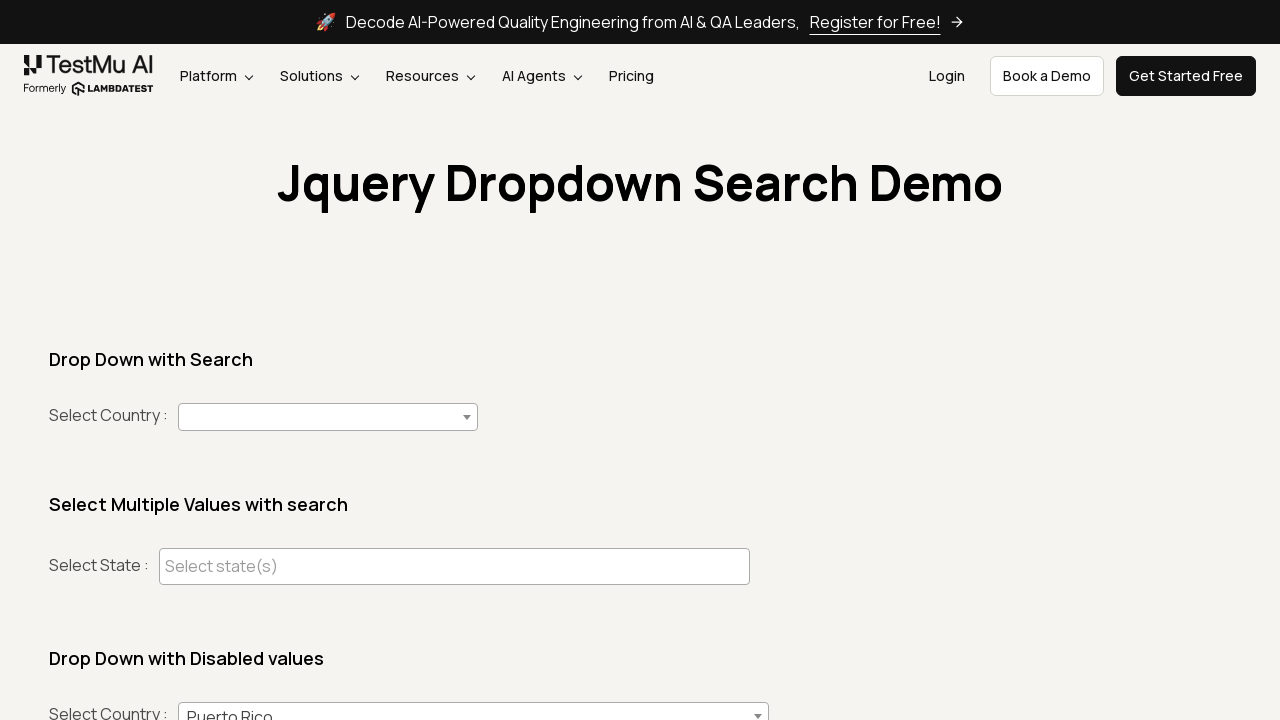

Clicked on the country dropdown to open it at (328, 417) on span[aria-labelledby='select2-country-container']
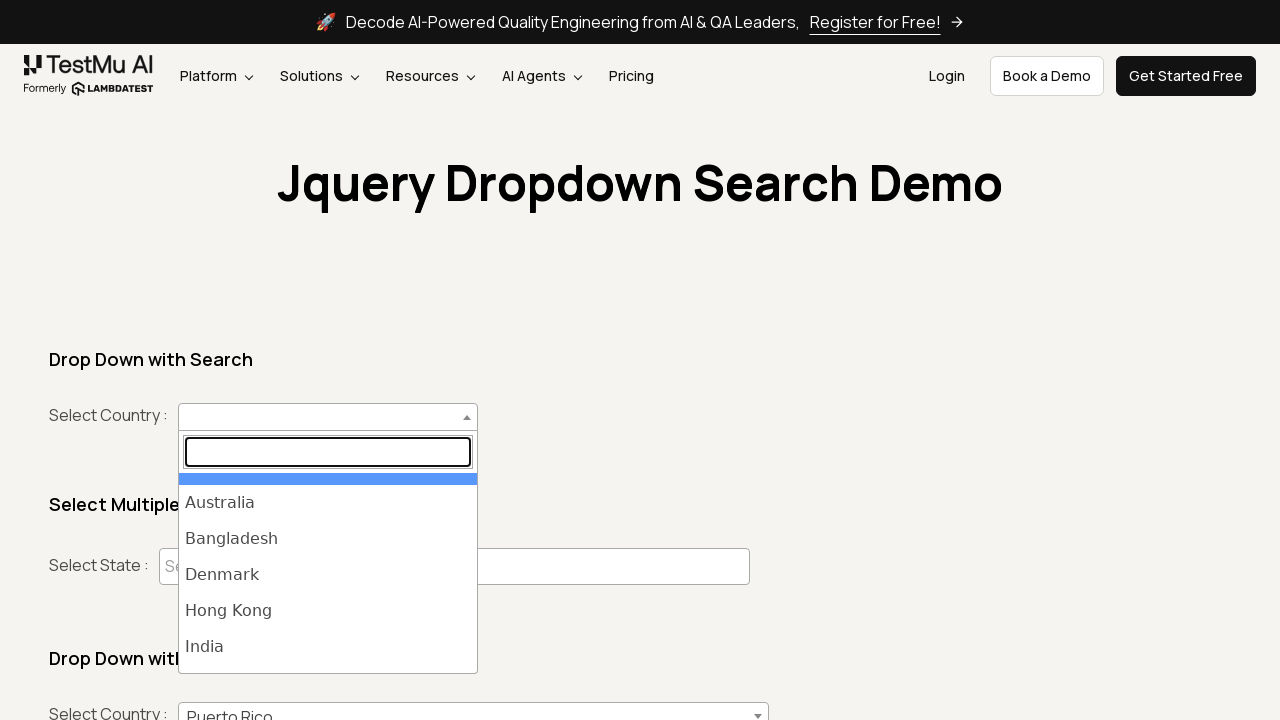

Selected the first option from the dropdown list at (328, 479) on li.select2-results__option >> nth=0
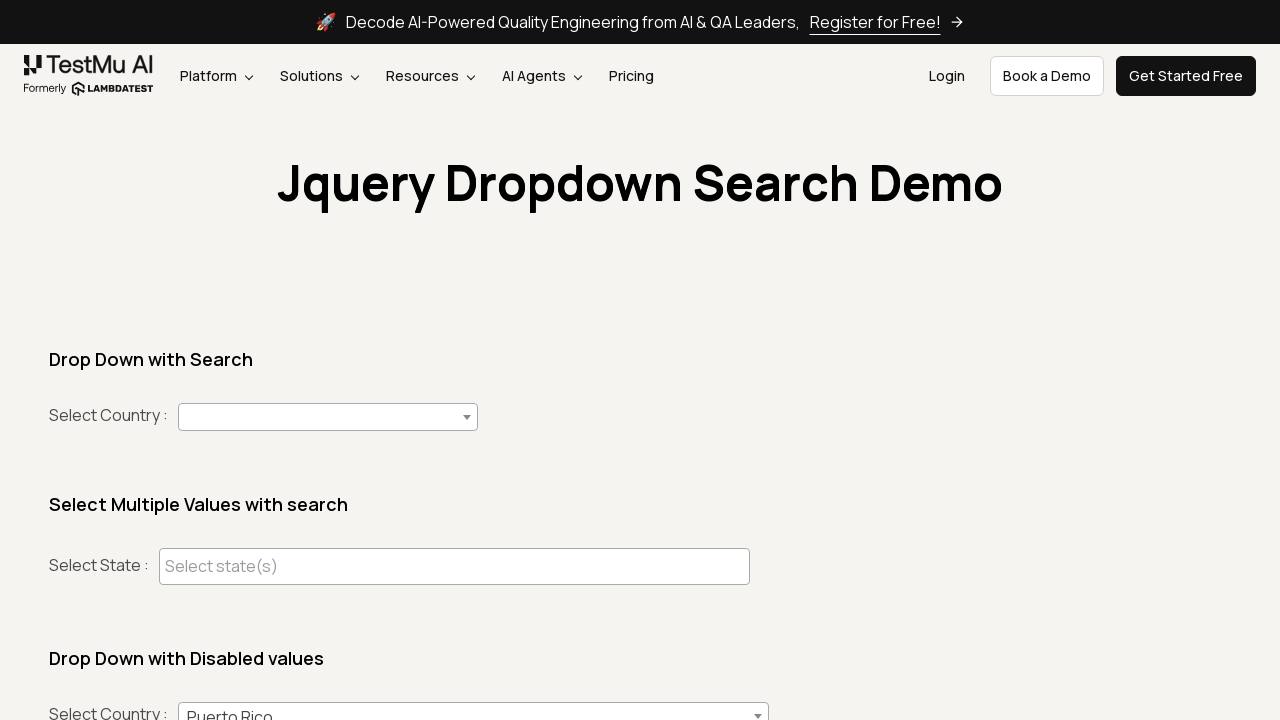

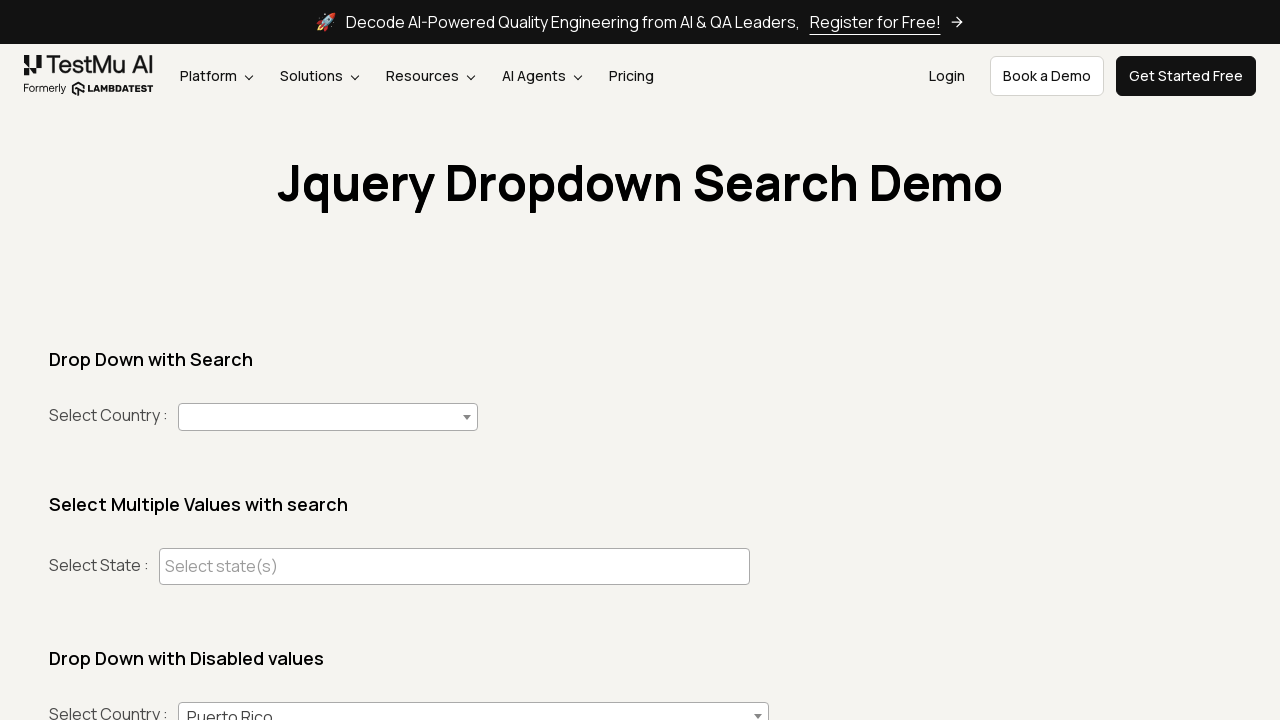